Tests SBI Life website navigation by hovering over menu items and clicking on "Learn About Insurance" link

Starting URL: https://www.sbilife.co.in/

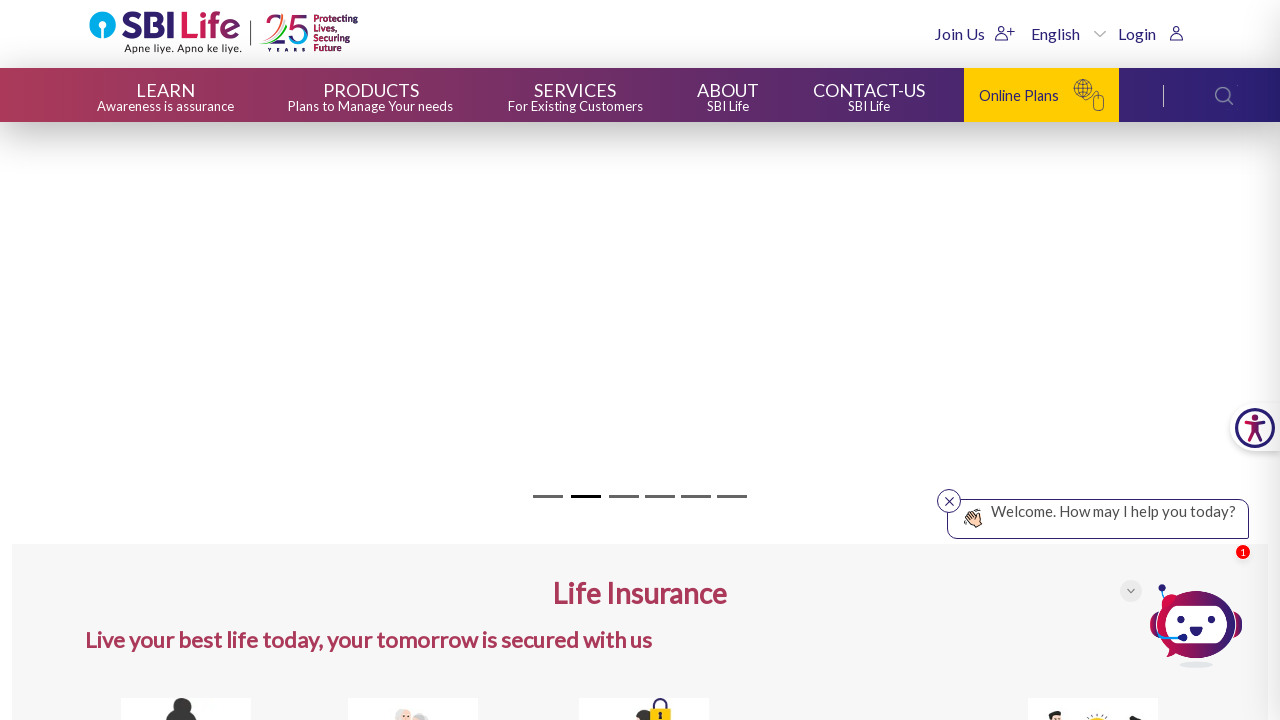

Located all menu items in the navigation
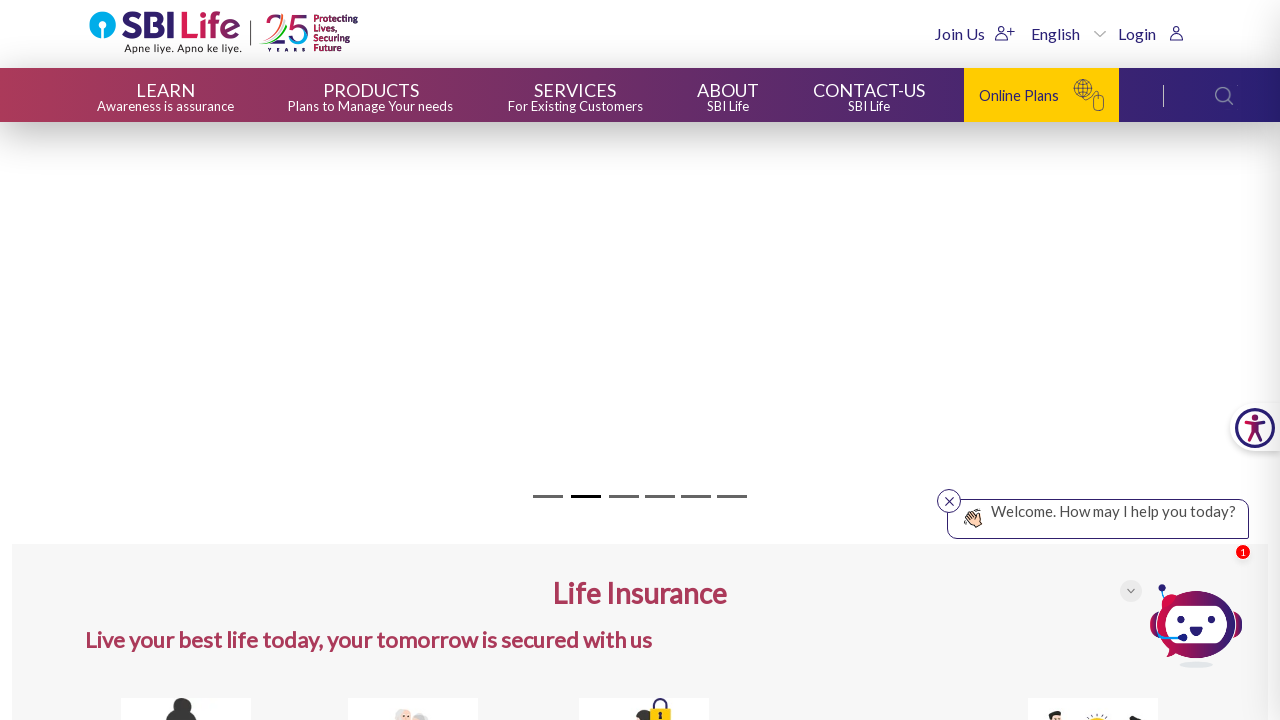

Hovered over menu item 1 at (166, 95) on xpath=//div[@id='container']/div[2]/ul/li >> nth=0
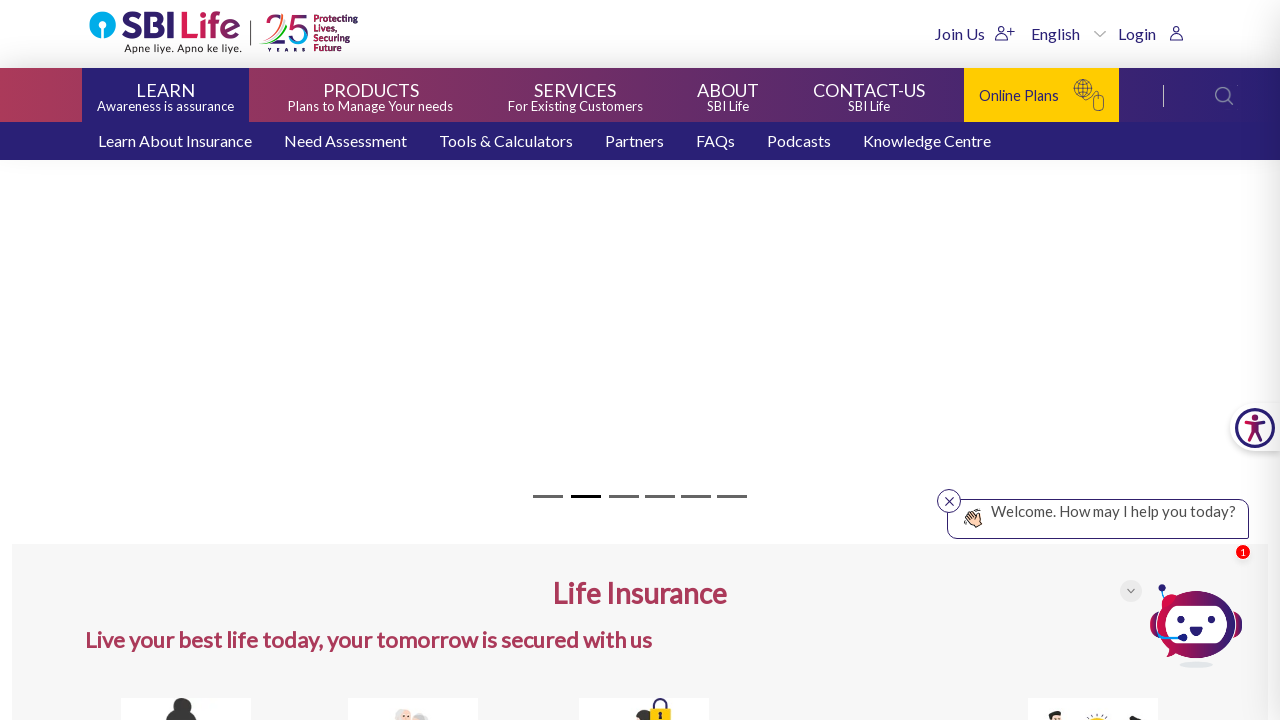

Waited 1 second after hovering over menu item 1
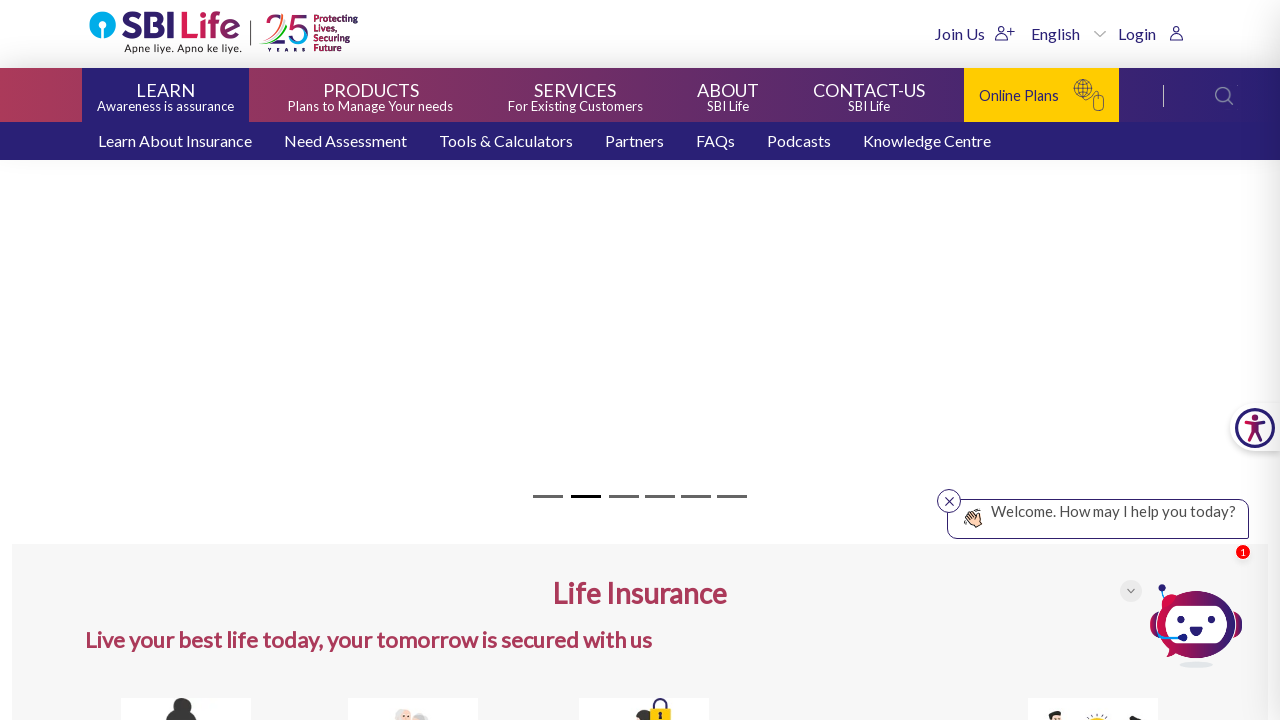

Hovered over menu item 2 at (371, 95) on xpath=//div[@id='container']/div[2]/ul/li >> nth=1
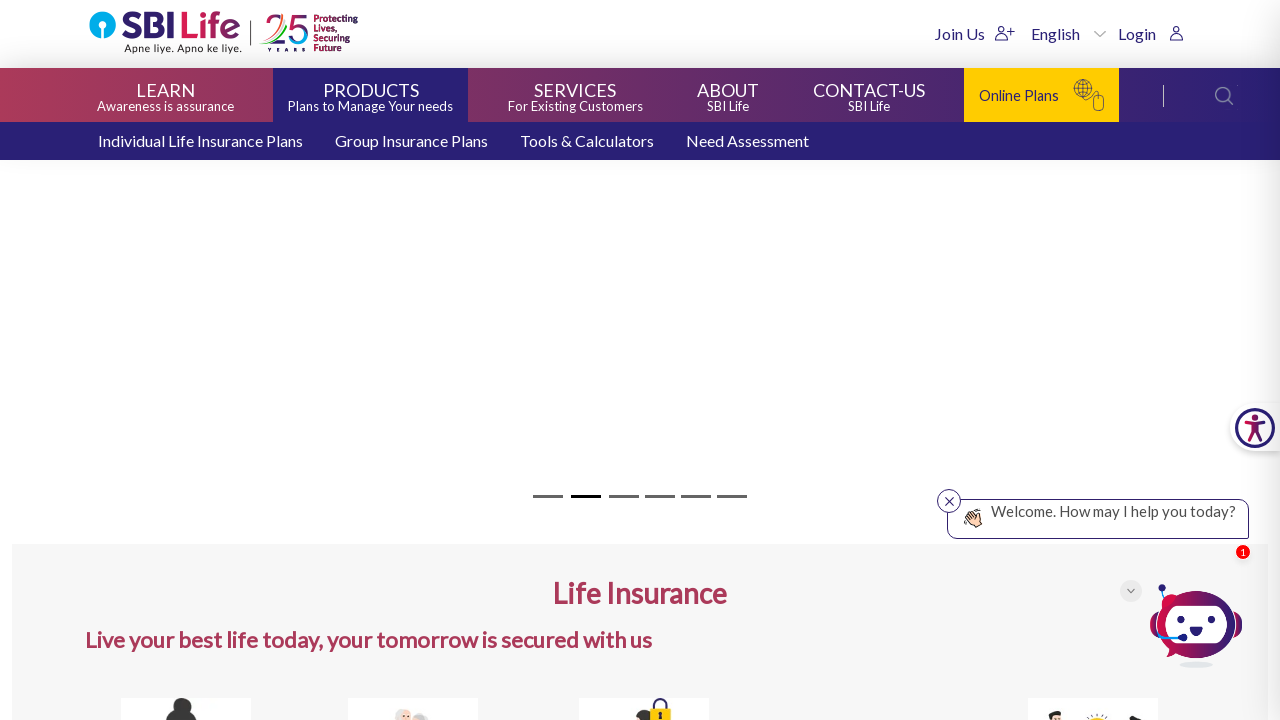

Waited 1 second after hovering over menu item 2
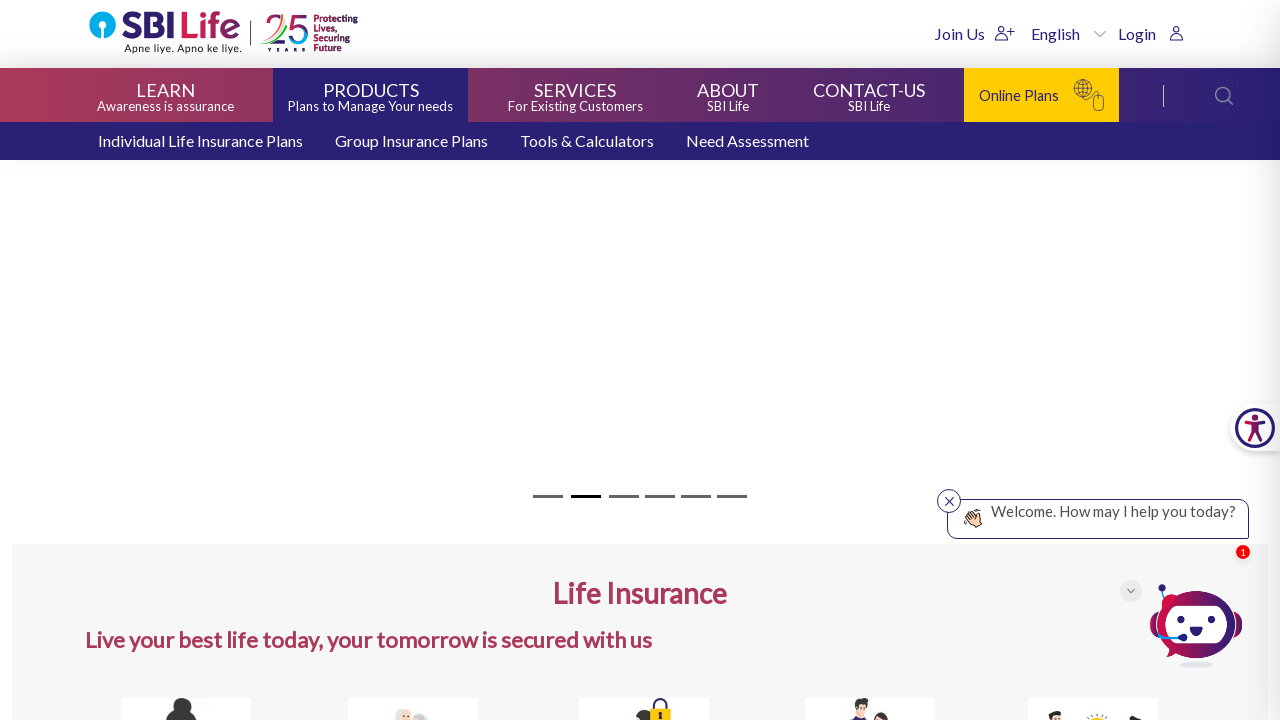

Hovered over menu item 3 at (575, 95) on xpath=//div[@id='container']/div[2]/ul/li >> nth=2
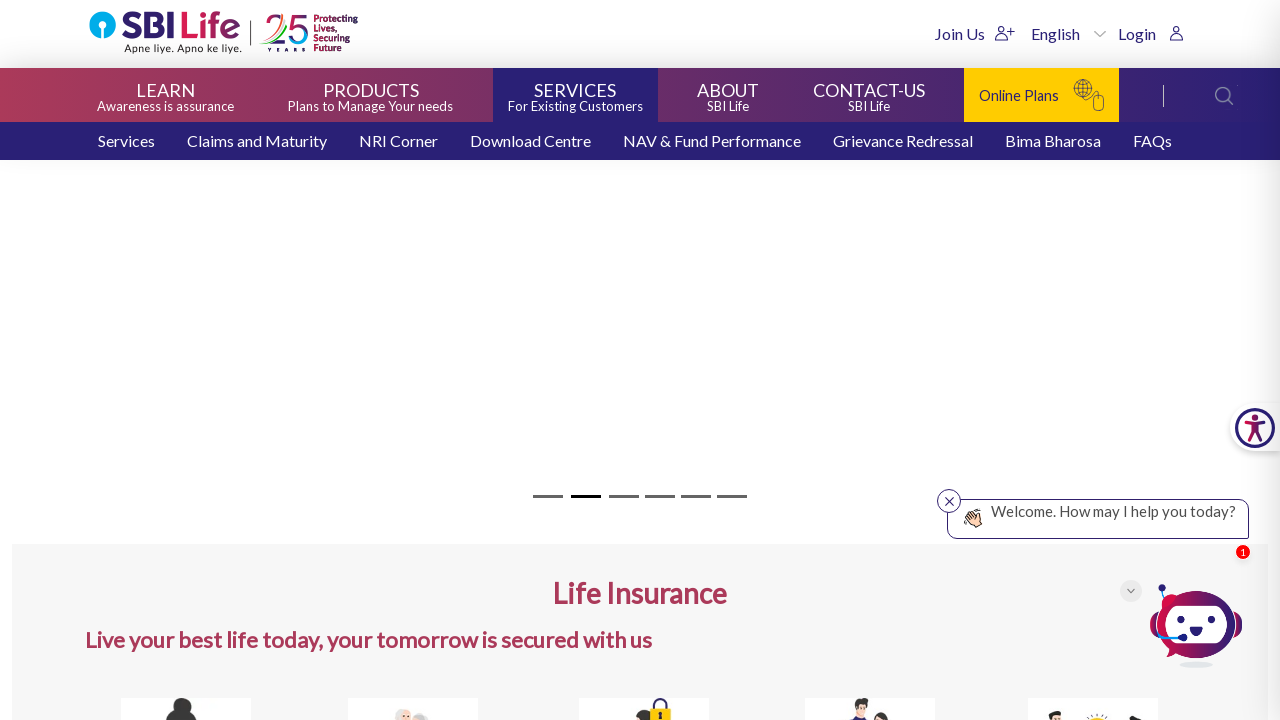

Waited 1 second after hovering over menu item 3
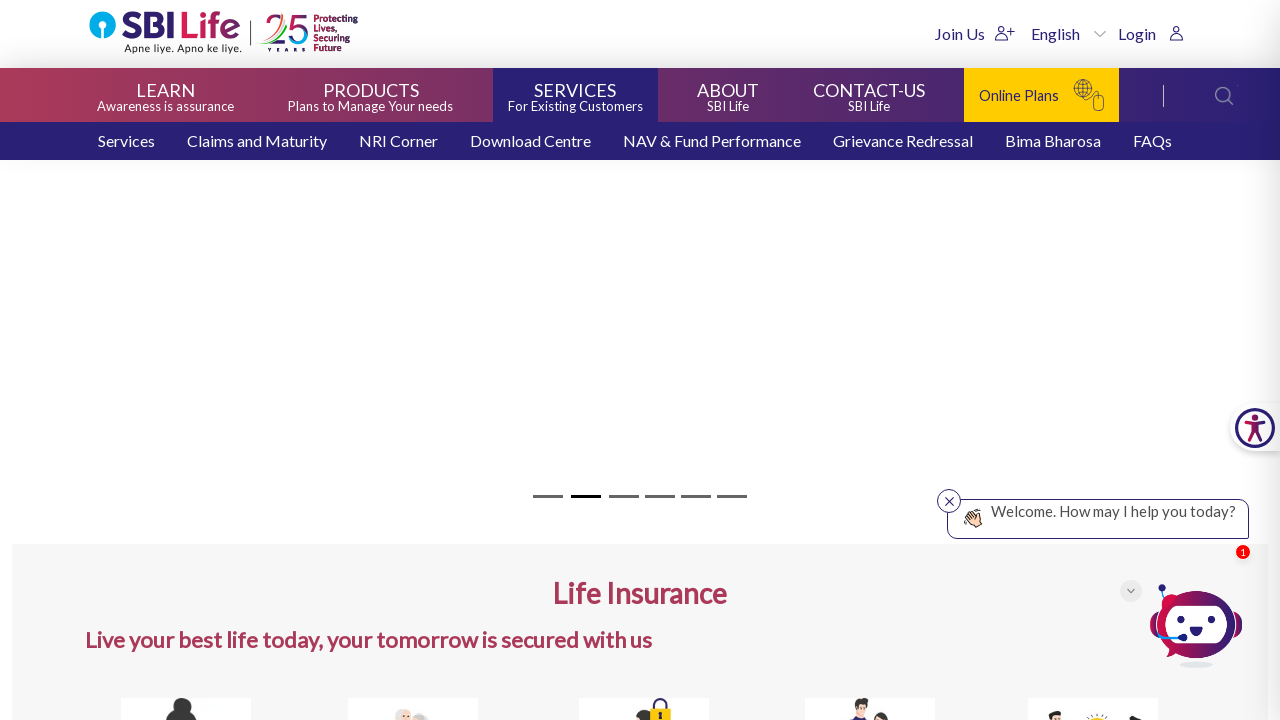

Hovered over menu item 4 at (728, 95) on xpath=//div[@id='container']/div[2]/ul/li >> nth=3
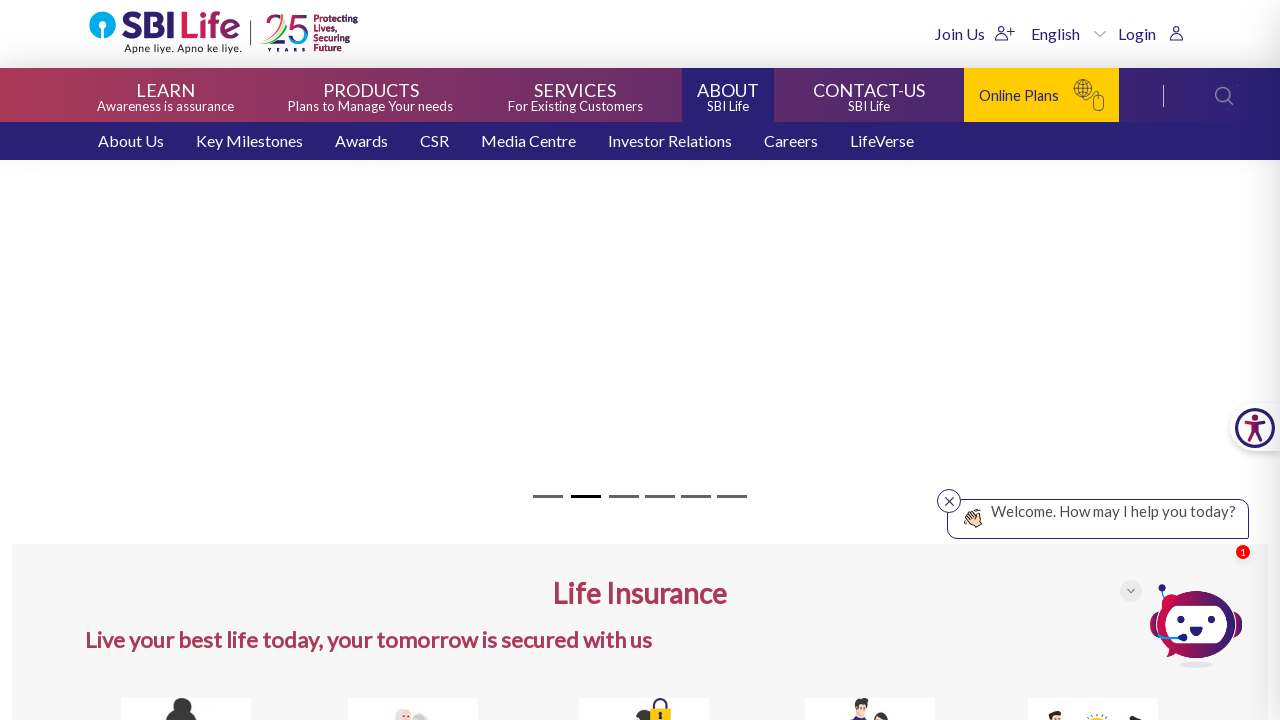

Waited 1 second after hovering over menu item 4
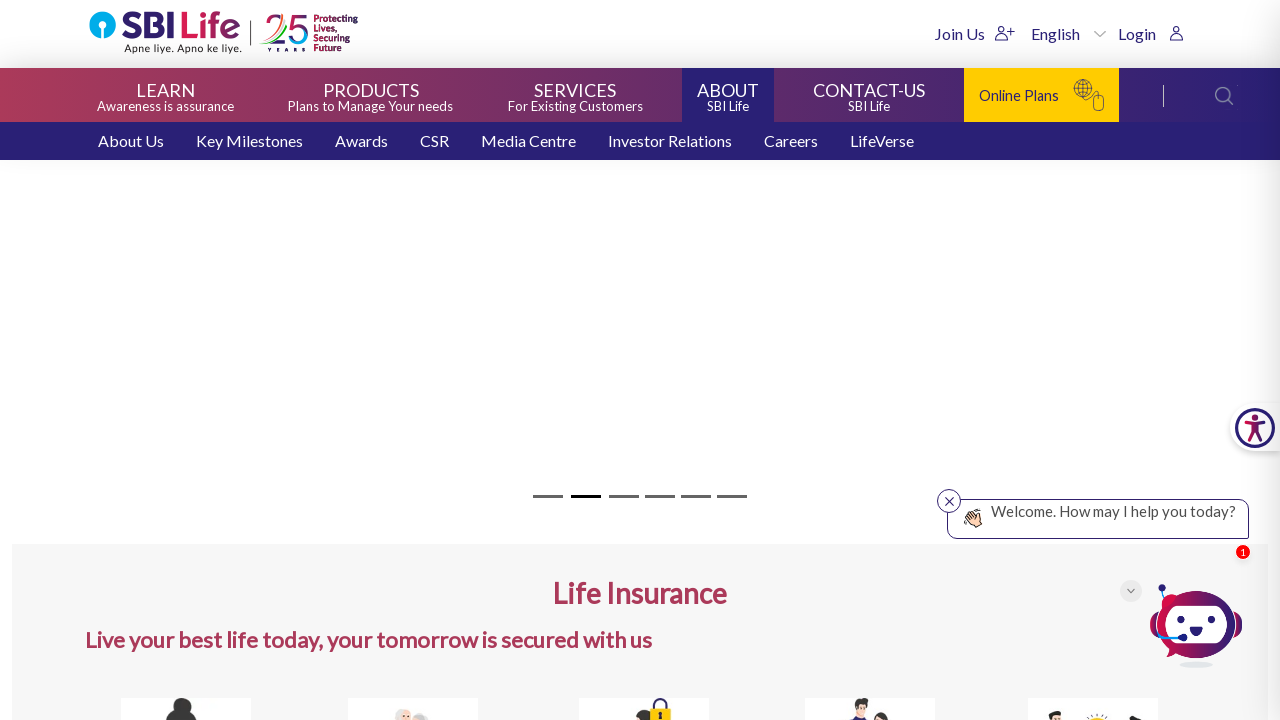

Hovered over menu item 5 at (869, 95) on xpath=//div[@id='container']/div[2]/ul/li >> nth=4
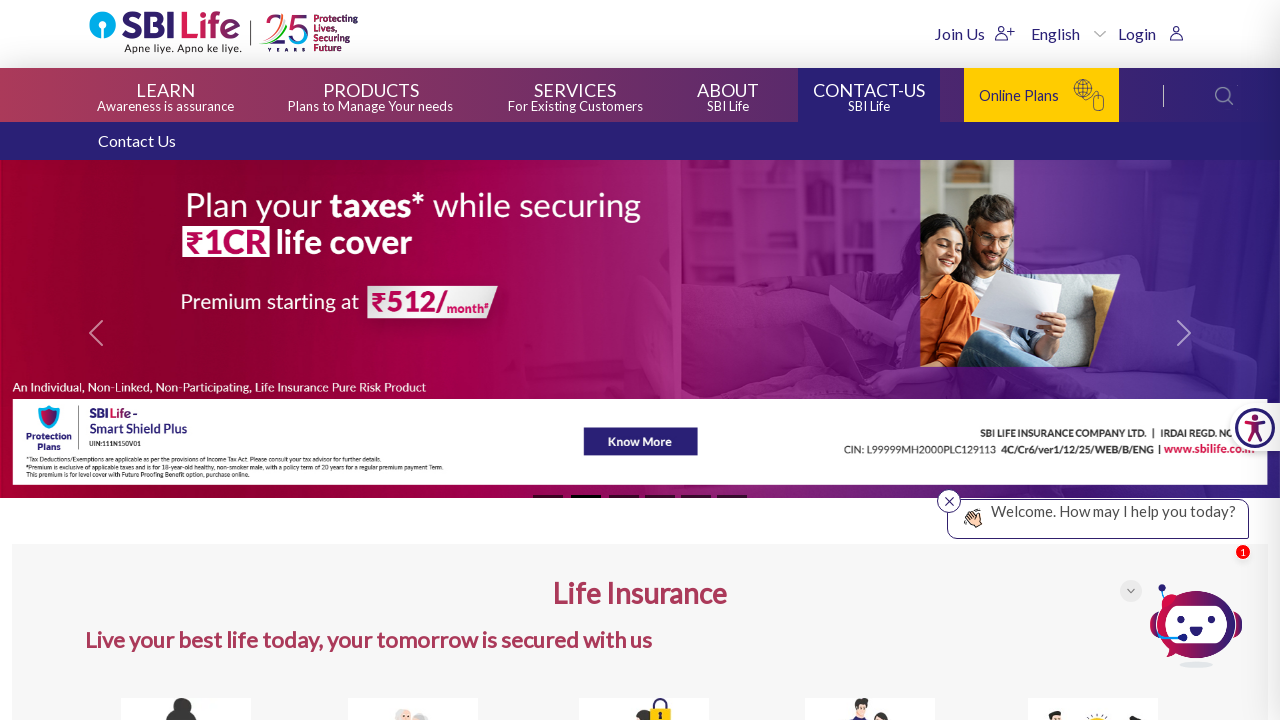

Waited 1 second after hovering over menu item 5
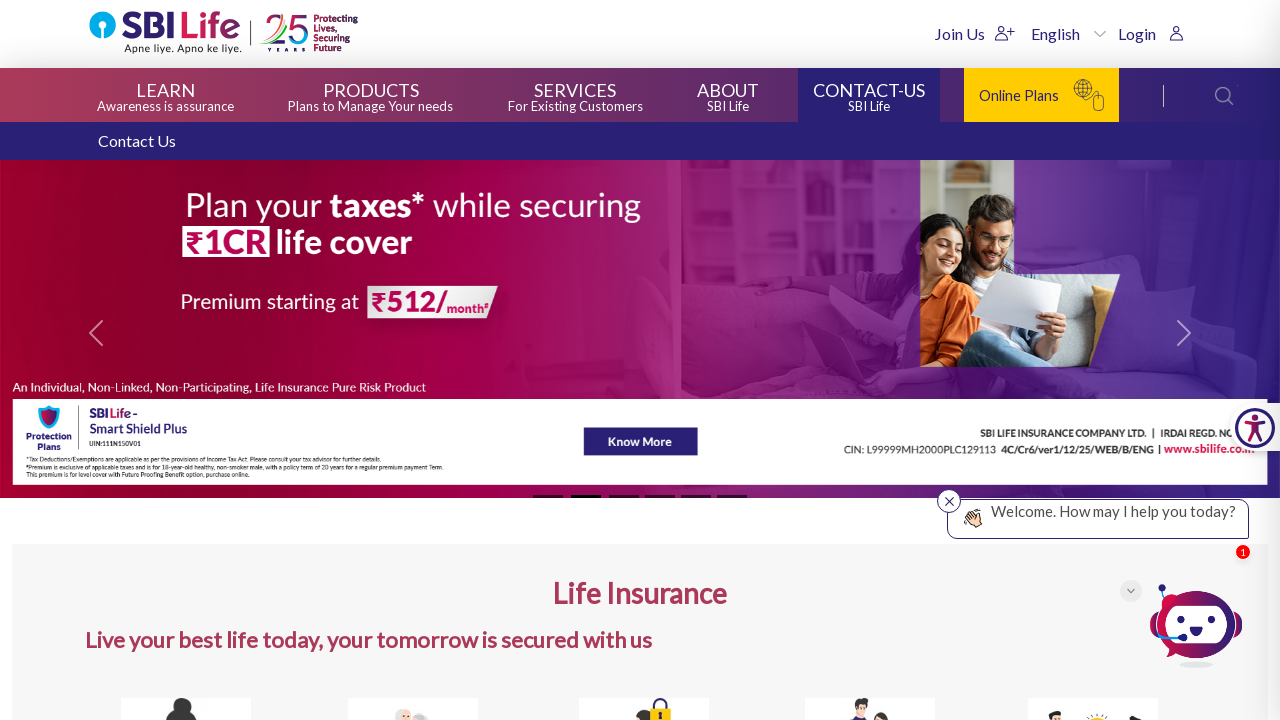

Hovered back to the first menu item at (166, 95) on xpath=//div[@id='container']/div[2]/ul/li >> nth=0
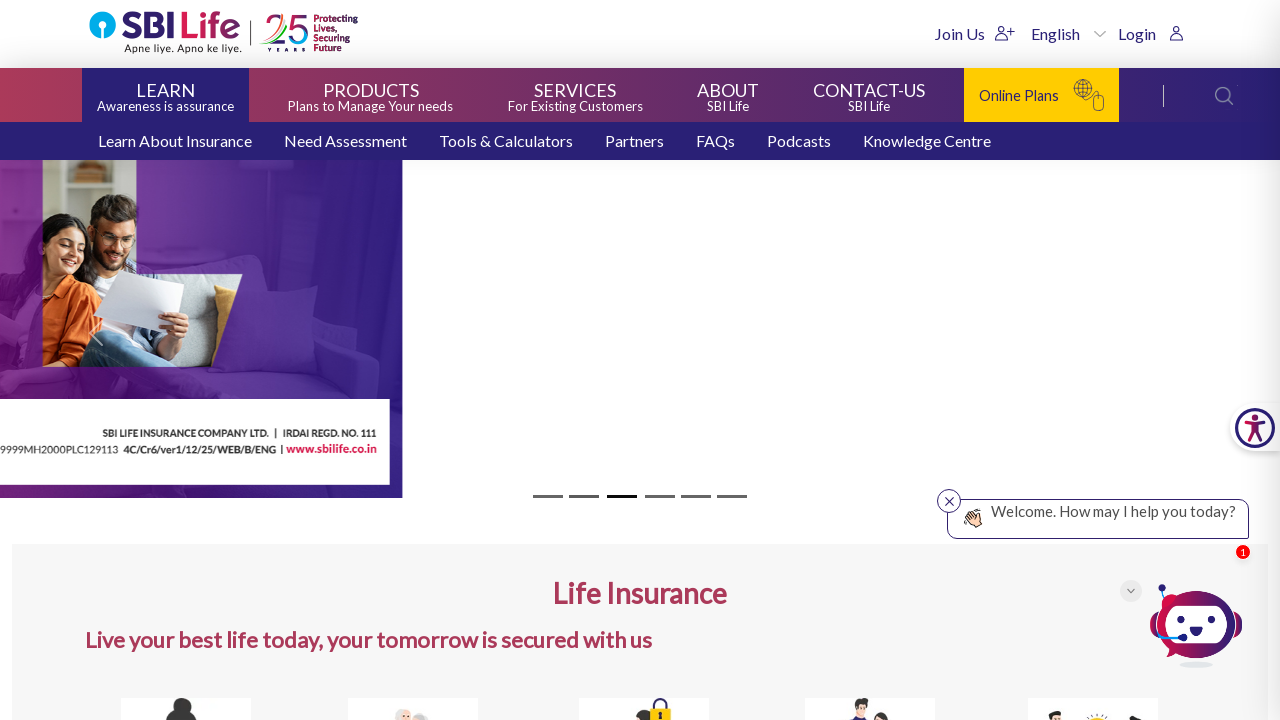

Clicked on 'Learn About Insurance' link at (175, 141) on a:has-text('Learn About Insurance')
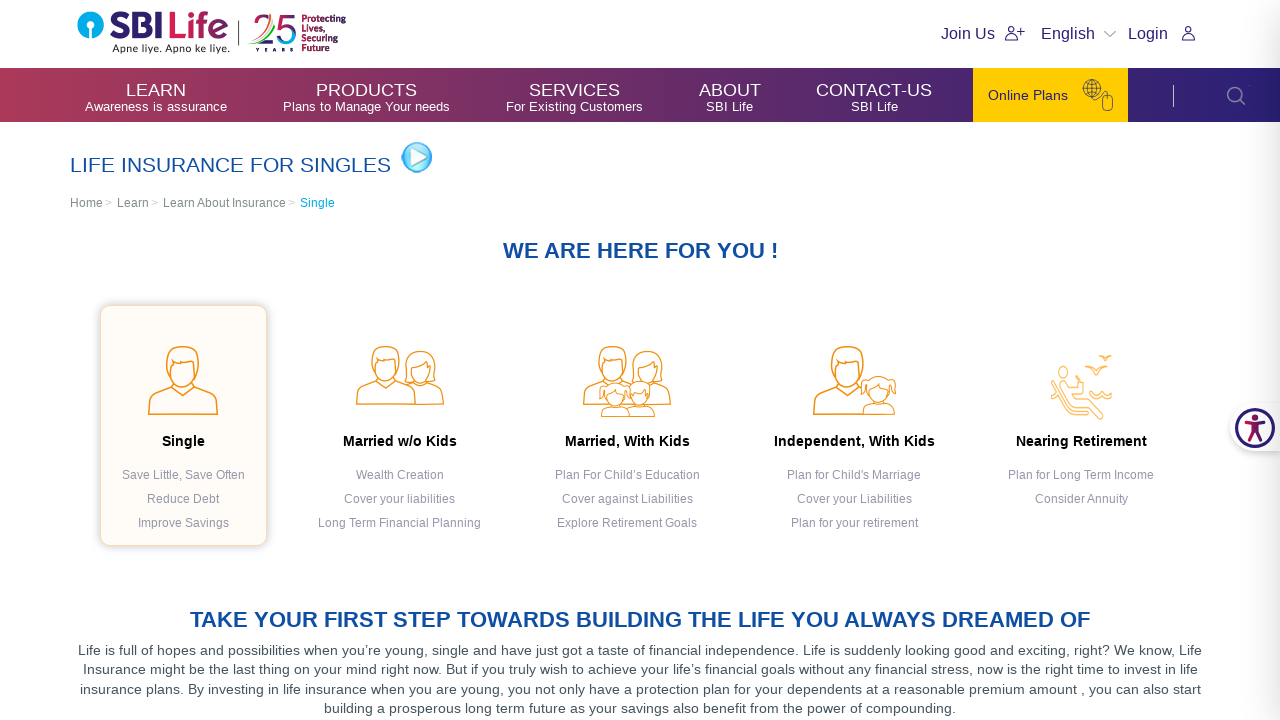

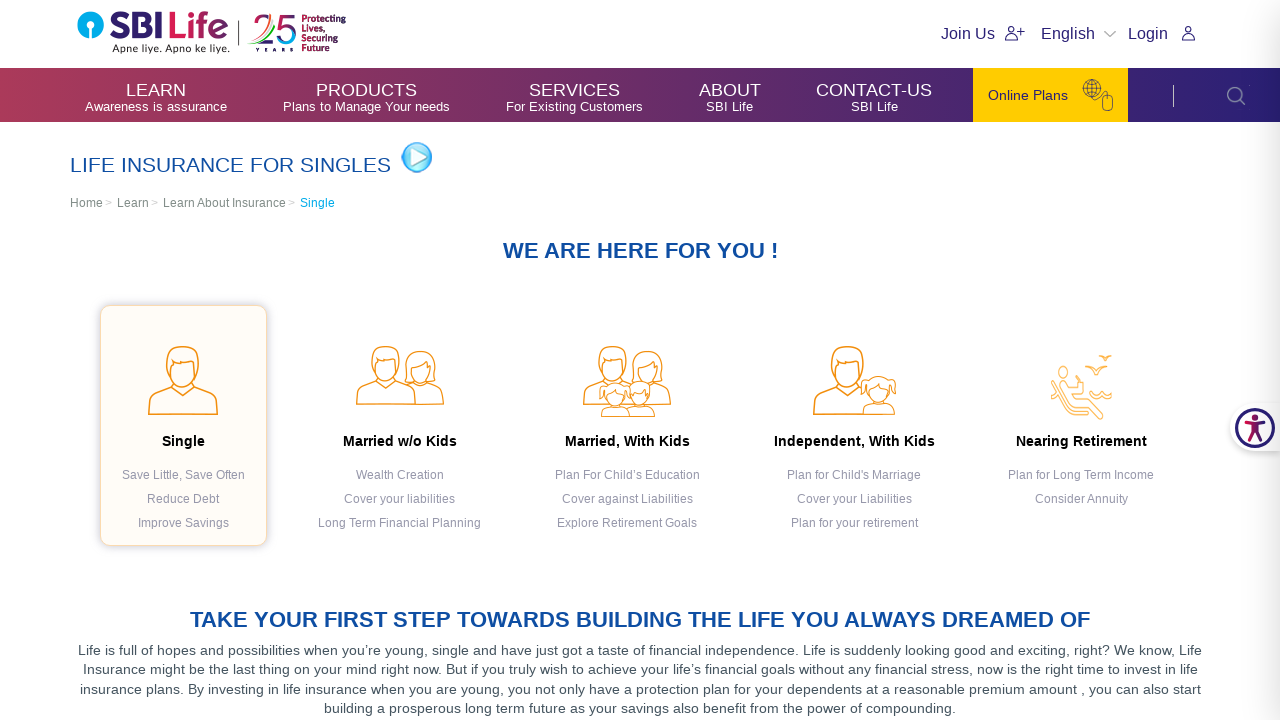